Tests scrolling to an element on a fake pricing page and verifies the element is visible and contains expected text

Starting URL: https://ultimateqa.com/automation/fake-pricing-page

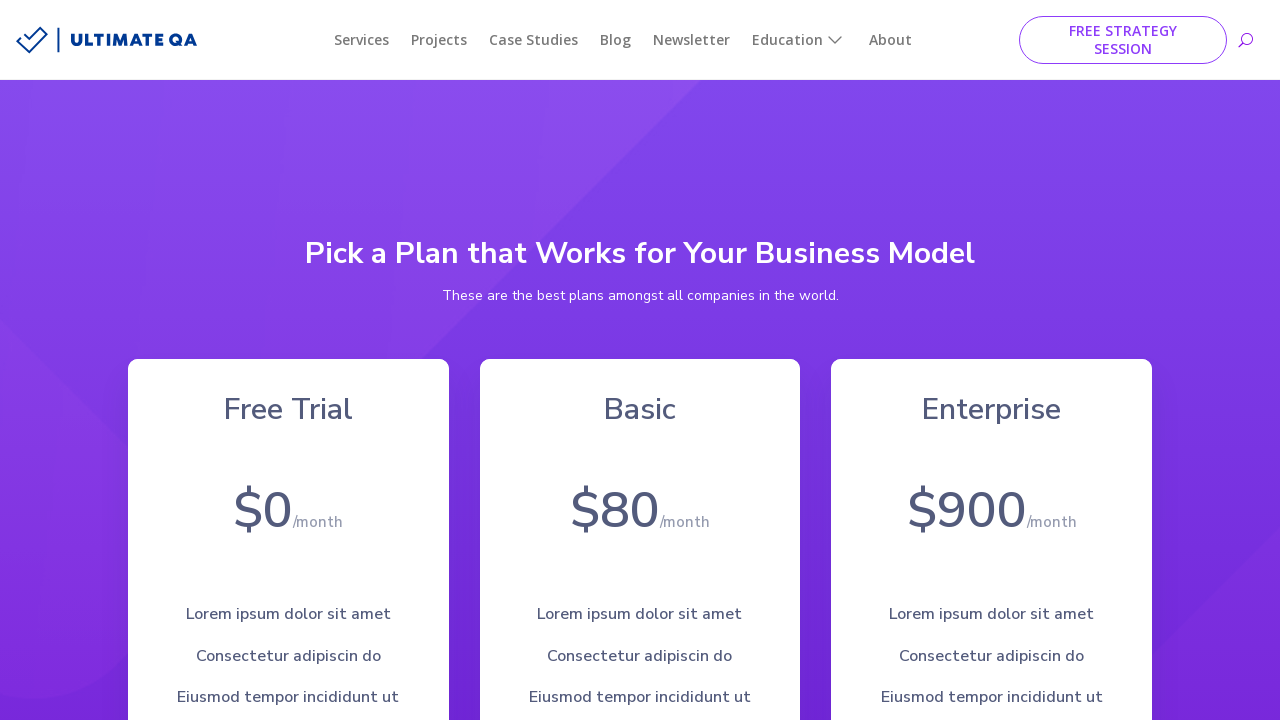

Navigated to fake pricing page
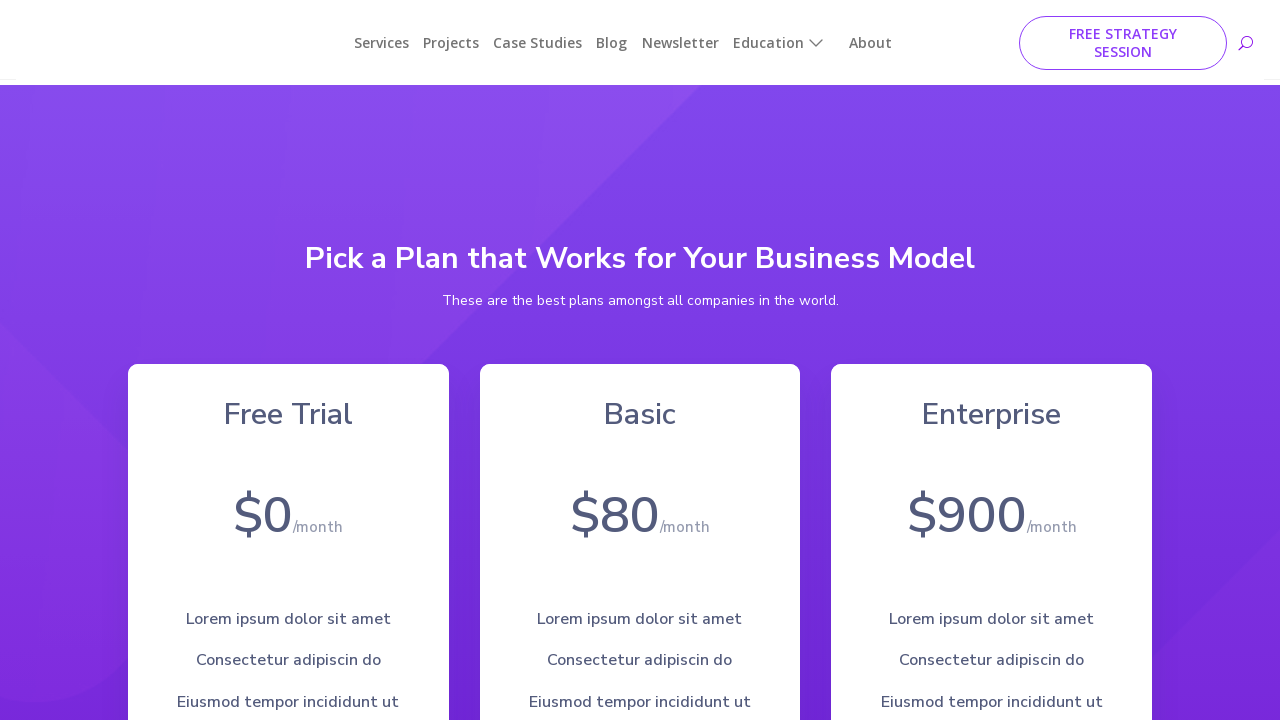

Located h4 element in blurb section
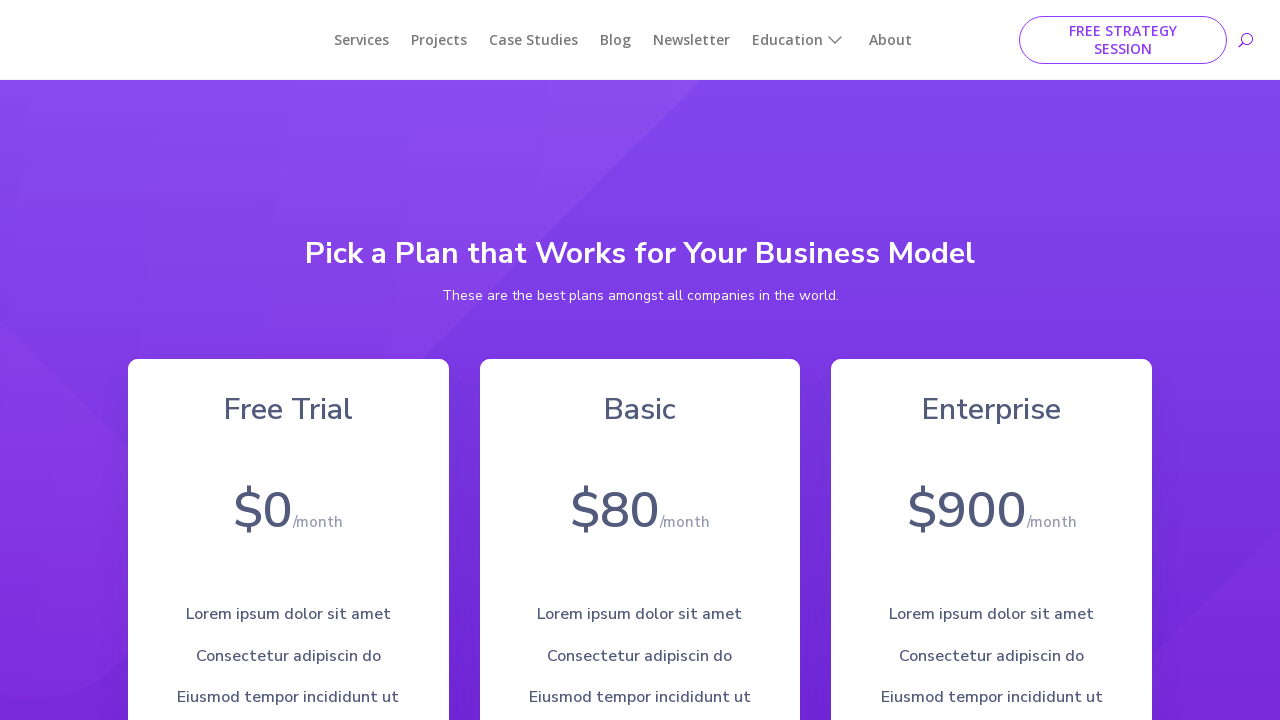

Scrolled h4 element into view
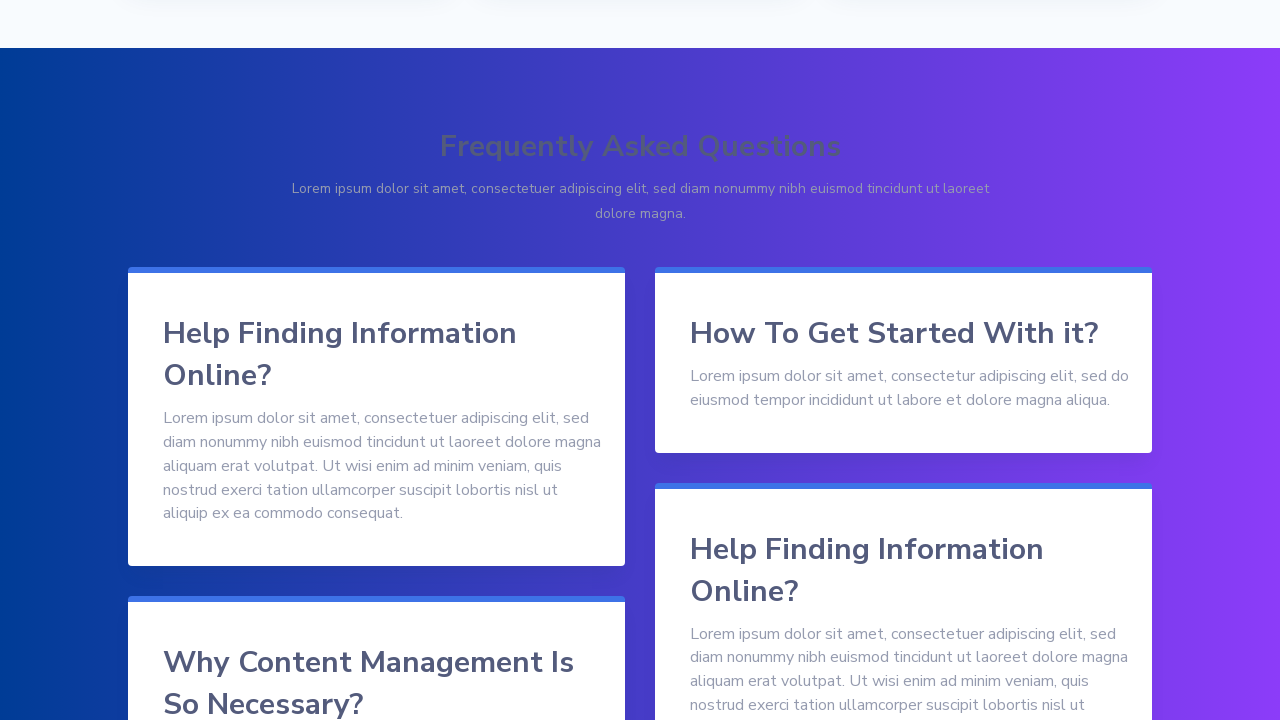

Verified h4 element is visible
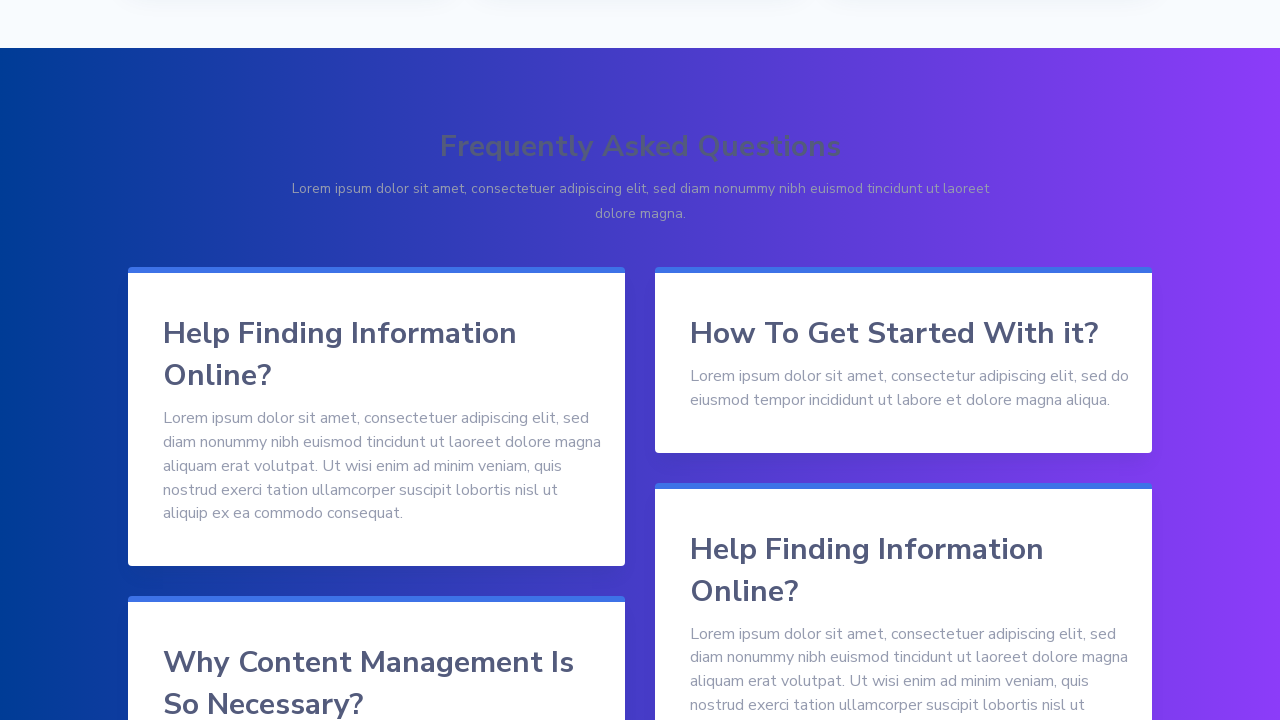

Retrieved h4 element text: 'Help Finding Information Online?'
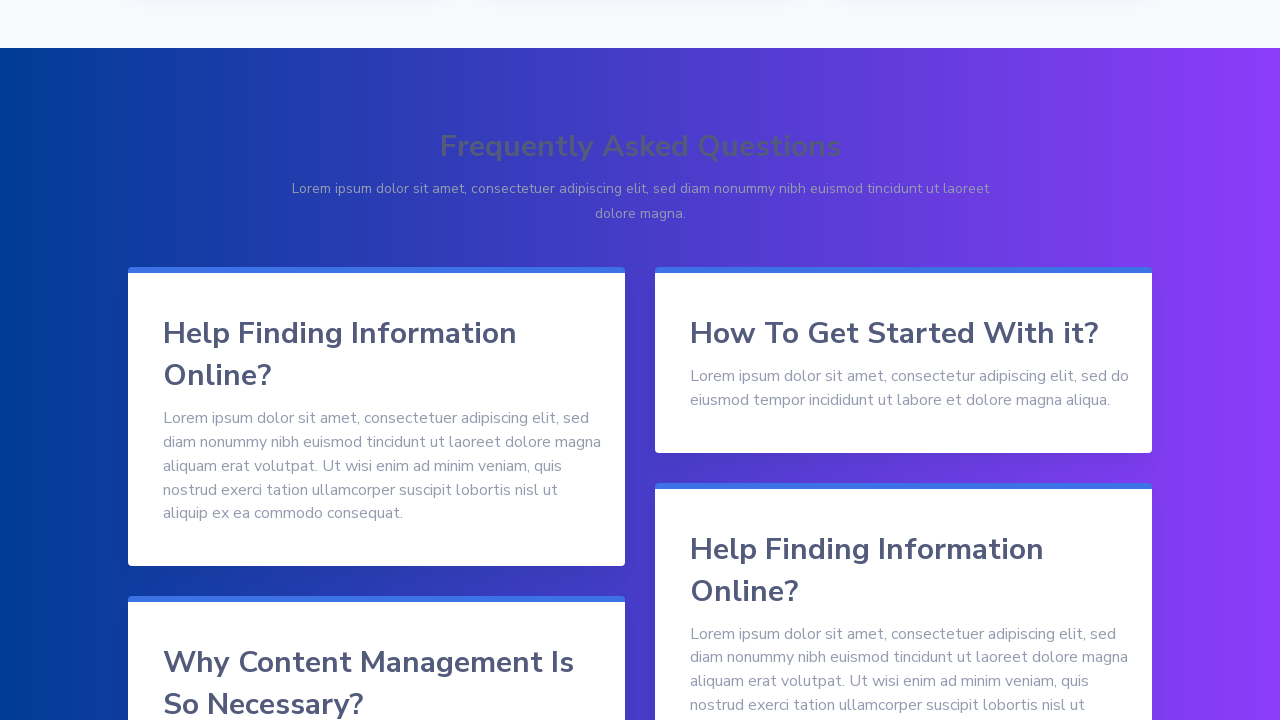

Assertion passed: h4 text matches expected value 'Help Finding Information Online?'
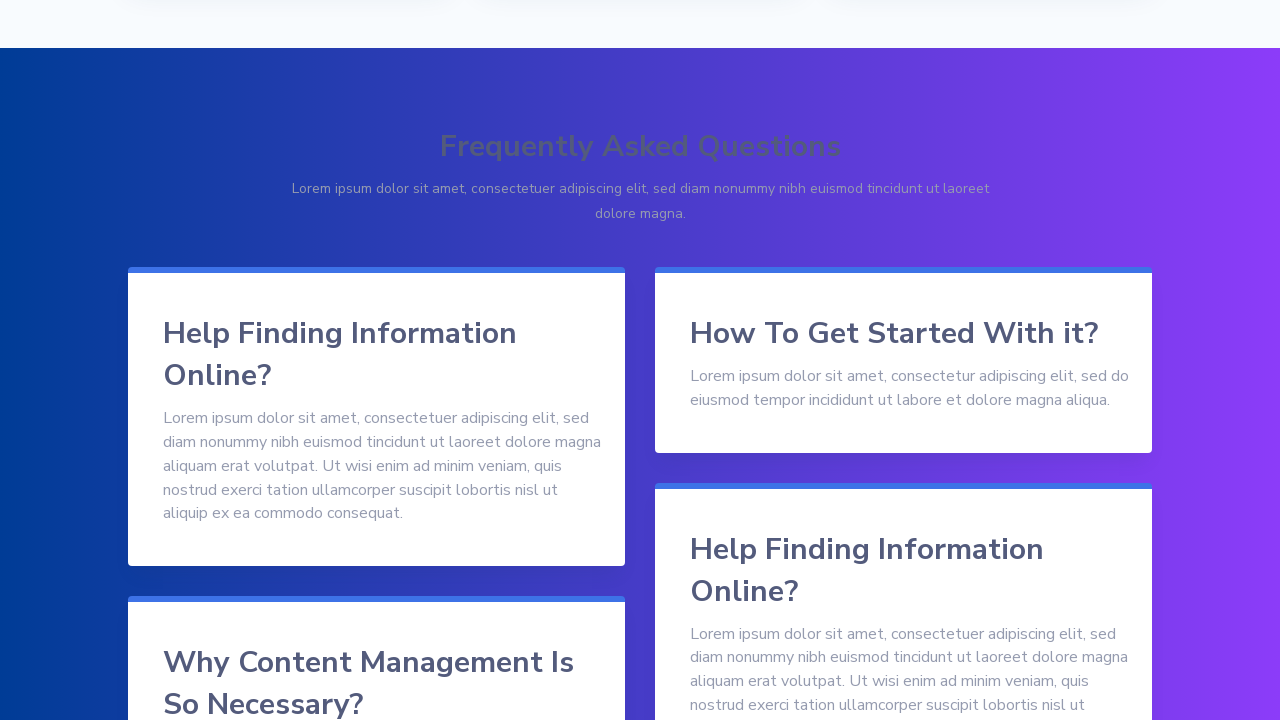

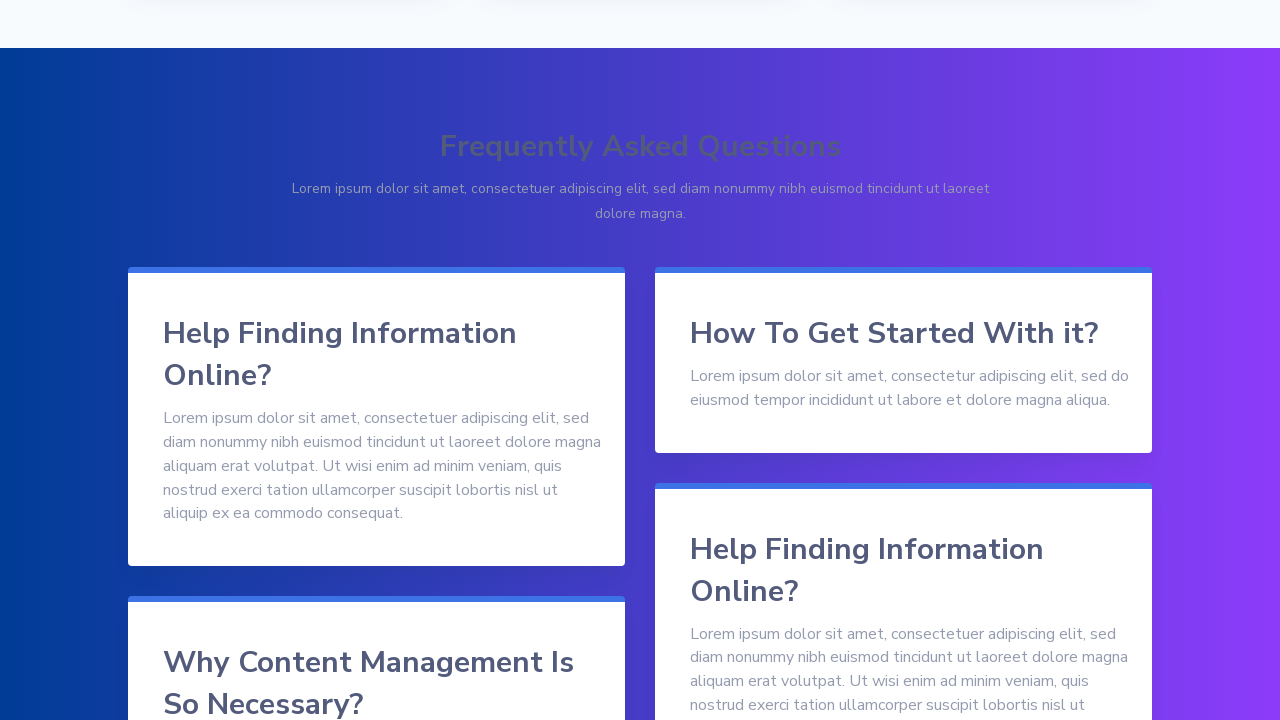